Tests the TodoMVC application by verifying the page loads with an input field, adding a new todo item, marking it as completed, and then deleting it.

Starting URL: https://demo.playwright.dev/todomvc/#/

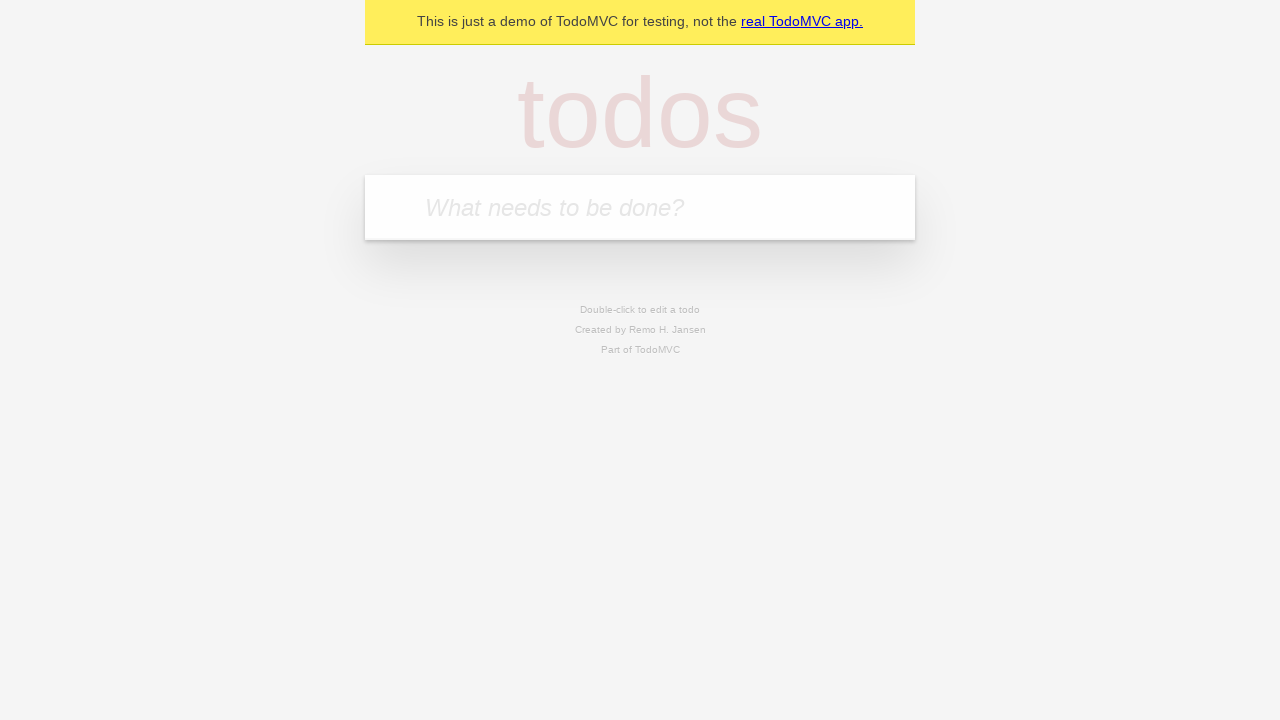

Waited for todo input field to load
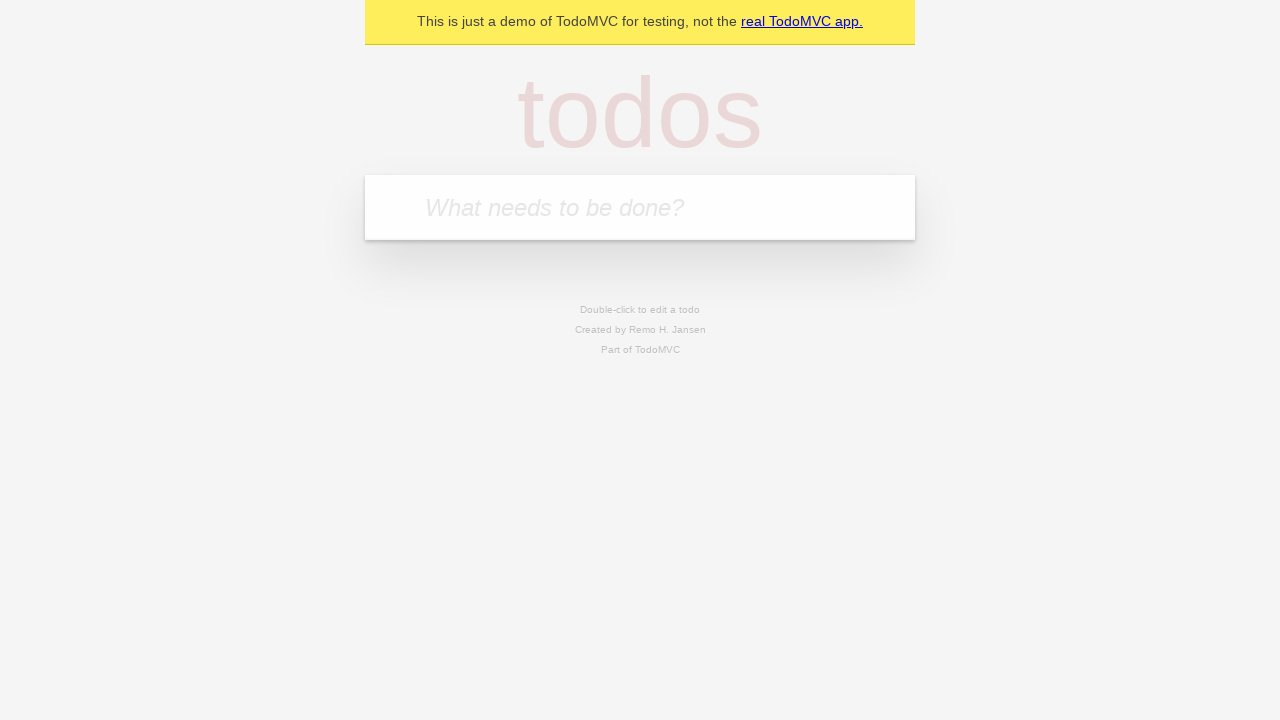

Filled input field with 'New Todo' on input.new-todo
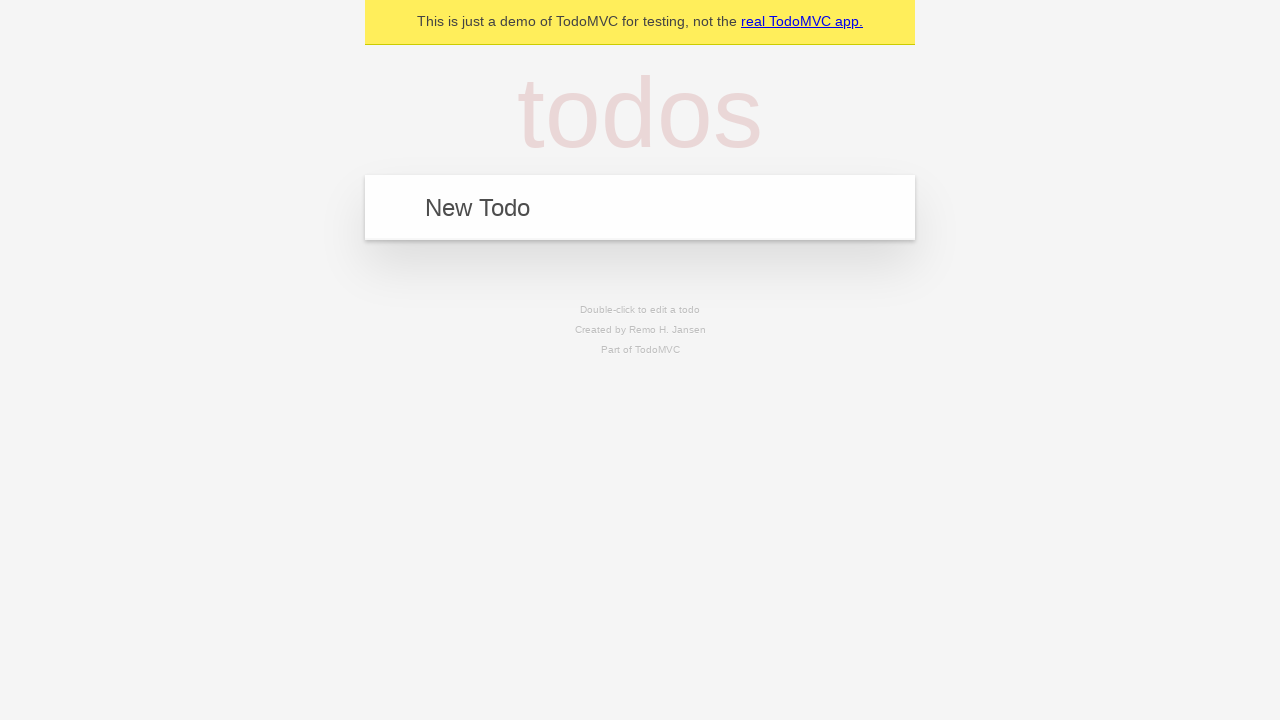

Pressed Enter to add todo item on input.new-todo
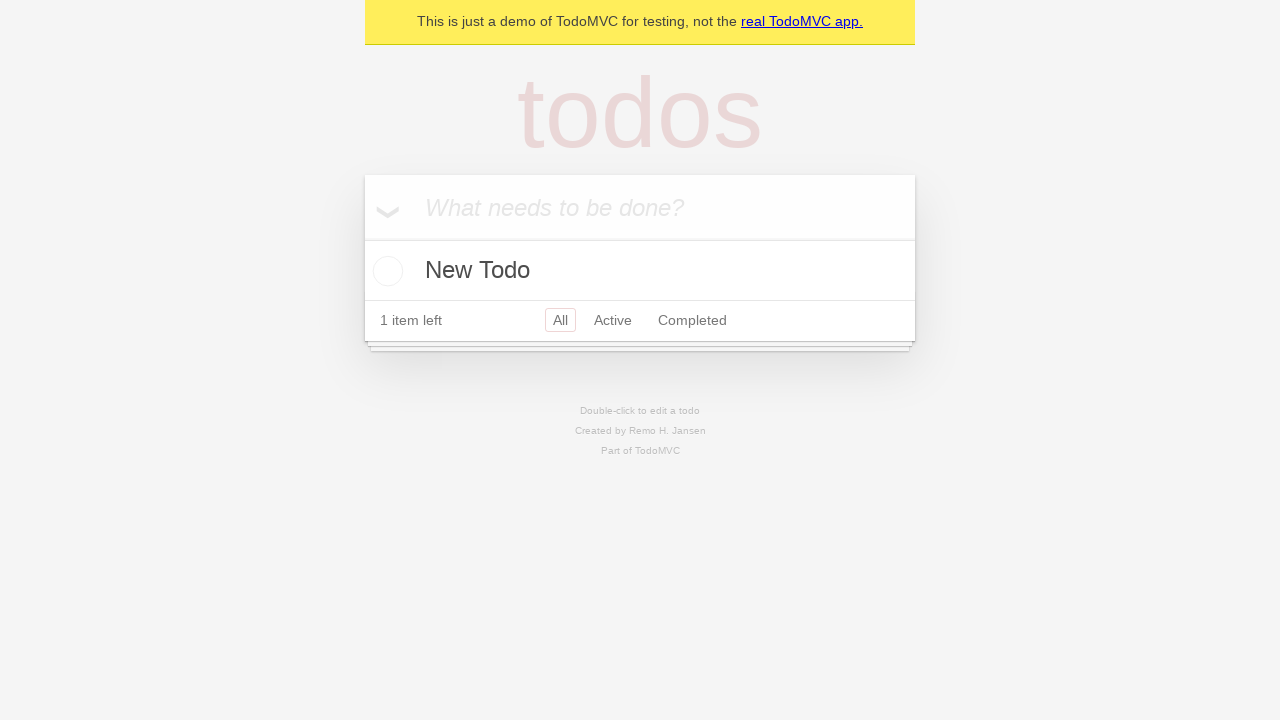

Todo item appeared in the list
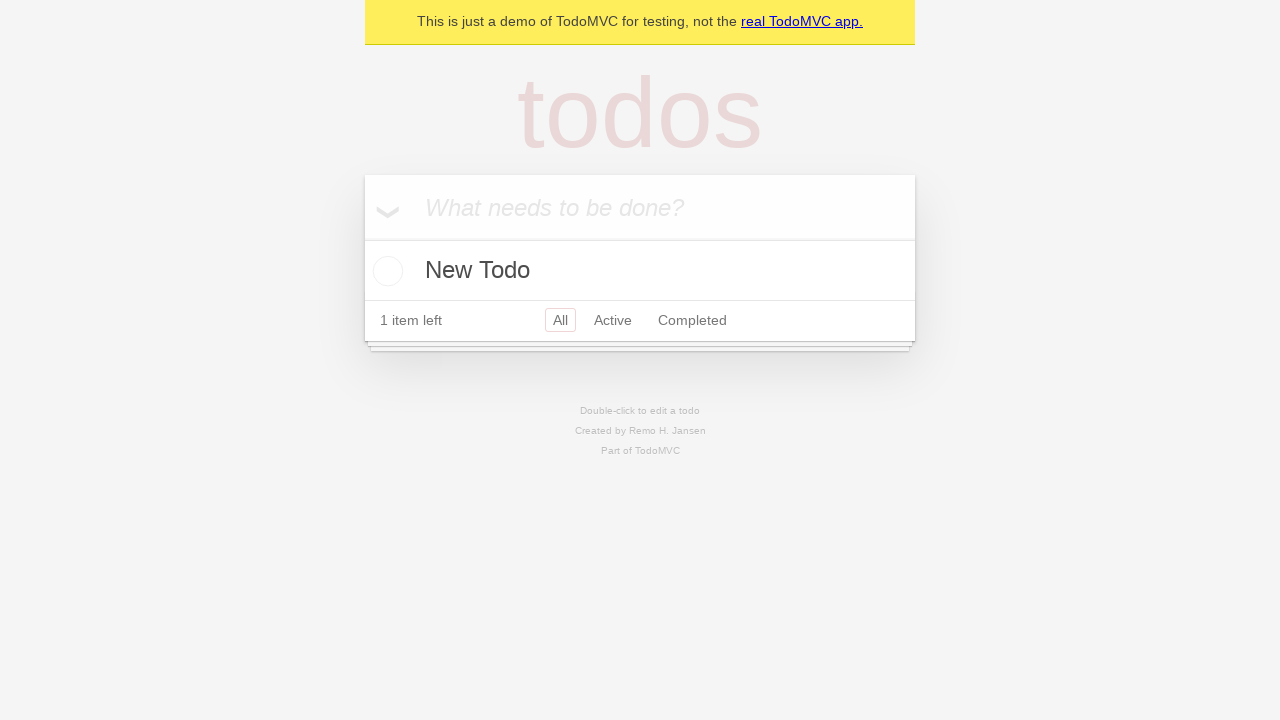

Clicked toggle checkbox to mark todo as completed at (385, 271) on ul.todo-list li:first-child .toggle
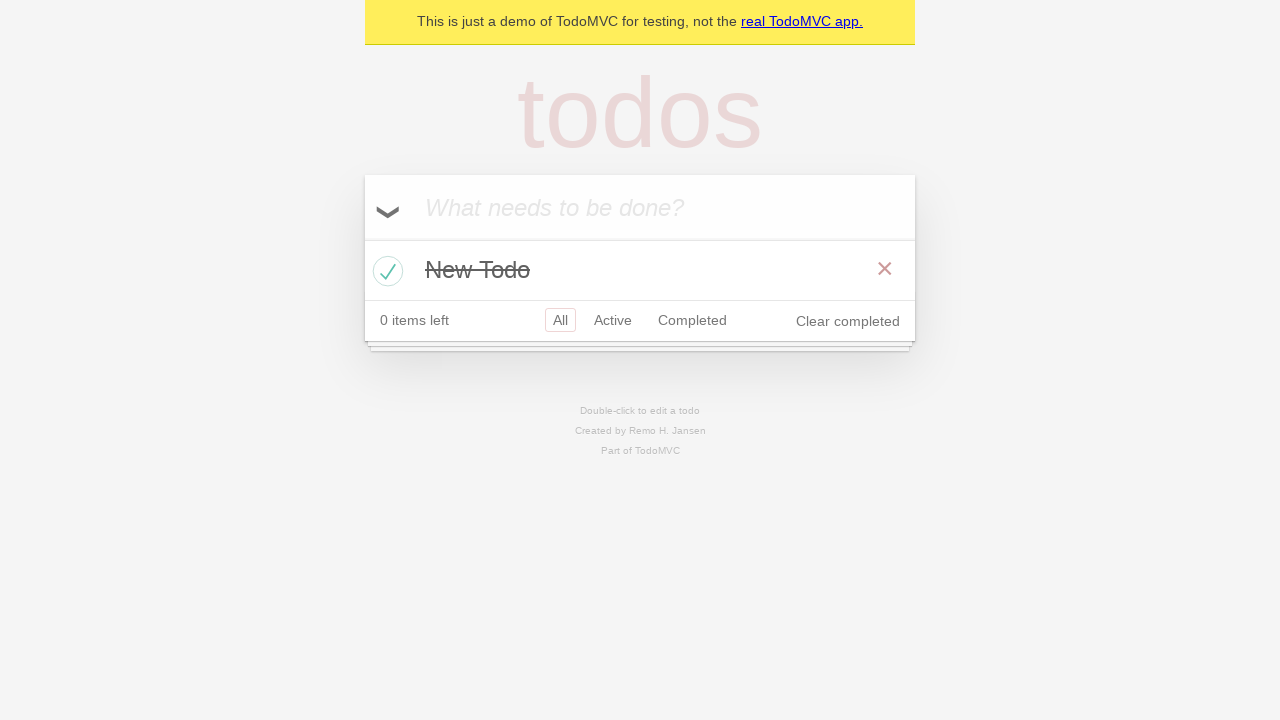

Verified todo item is marked as completed
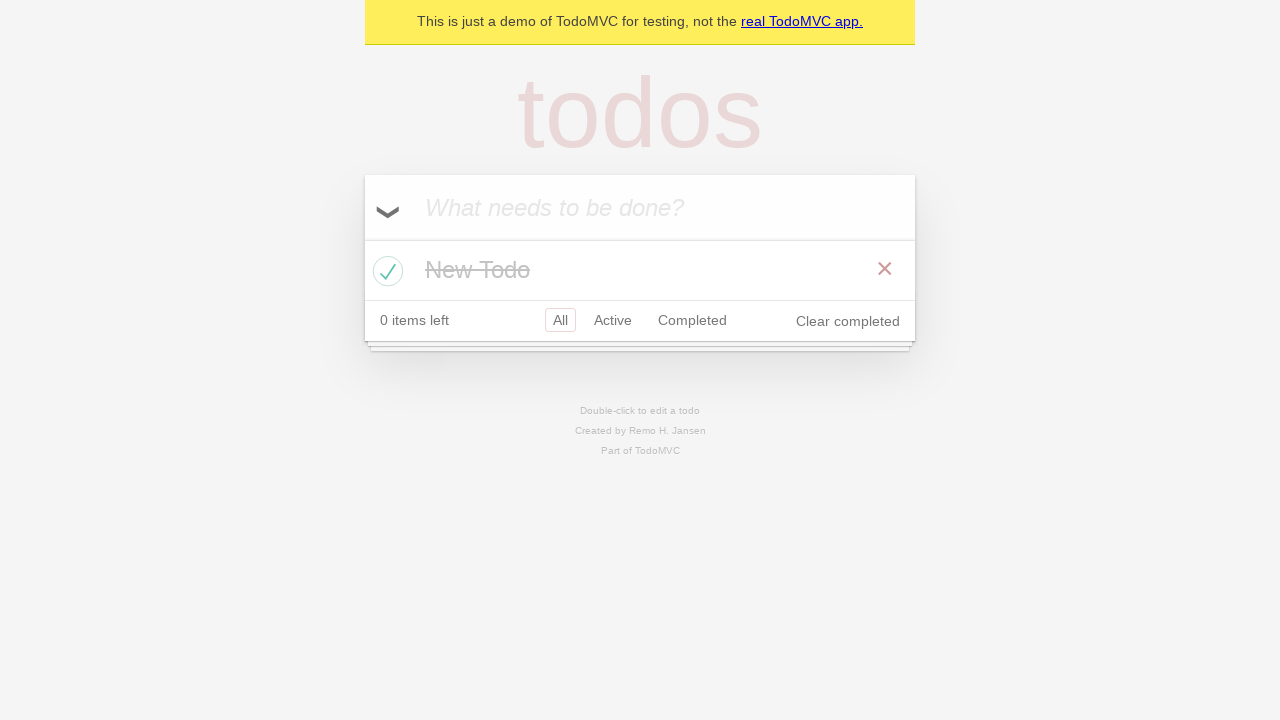

Hovered over todo item to reveal delete button at (640, 271) on ul.todo-list li:first-child
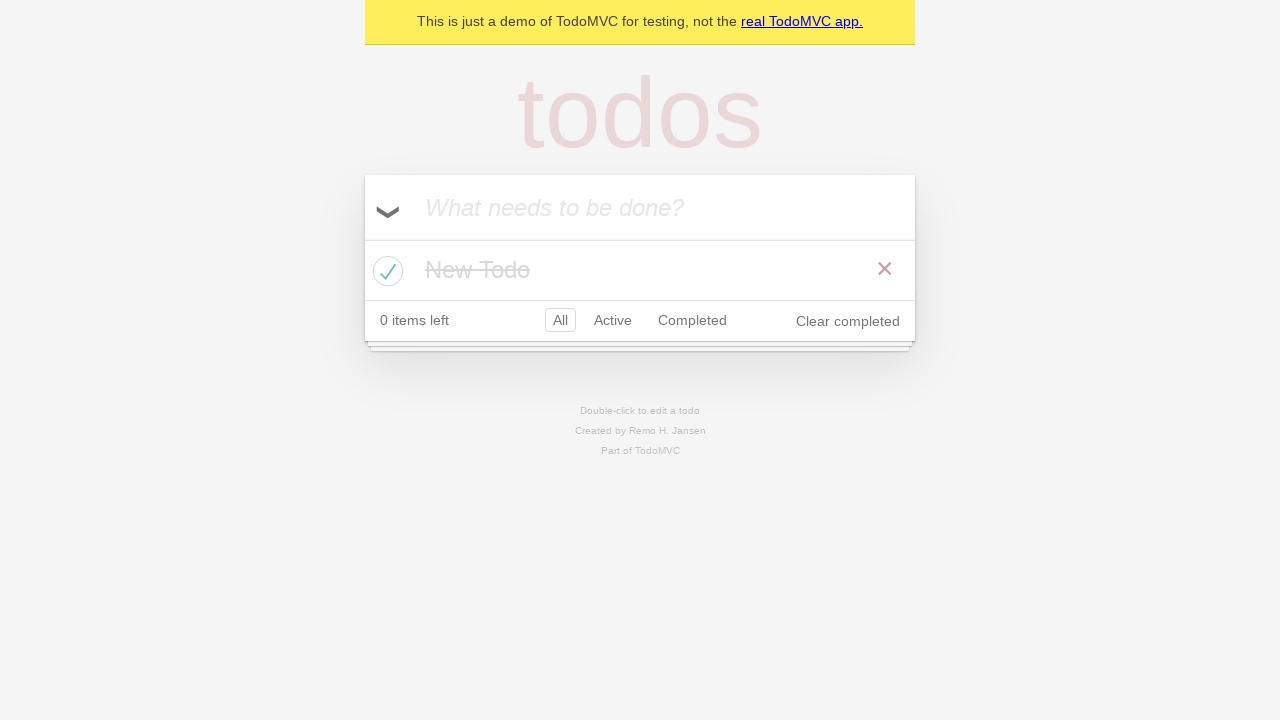

Clicked destroy button to delete todo item at (885, 269) on ul.todo-list li:first-child .destroy
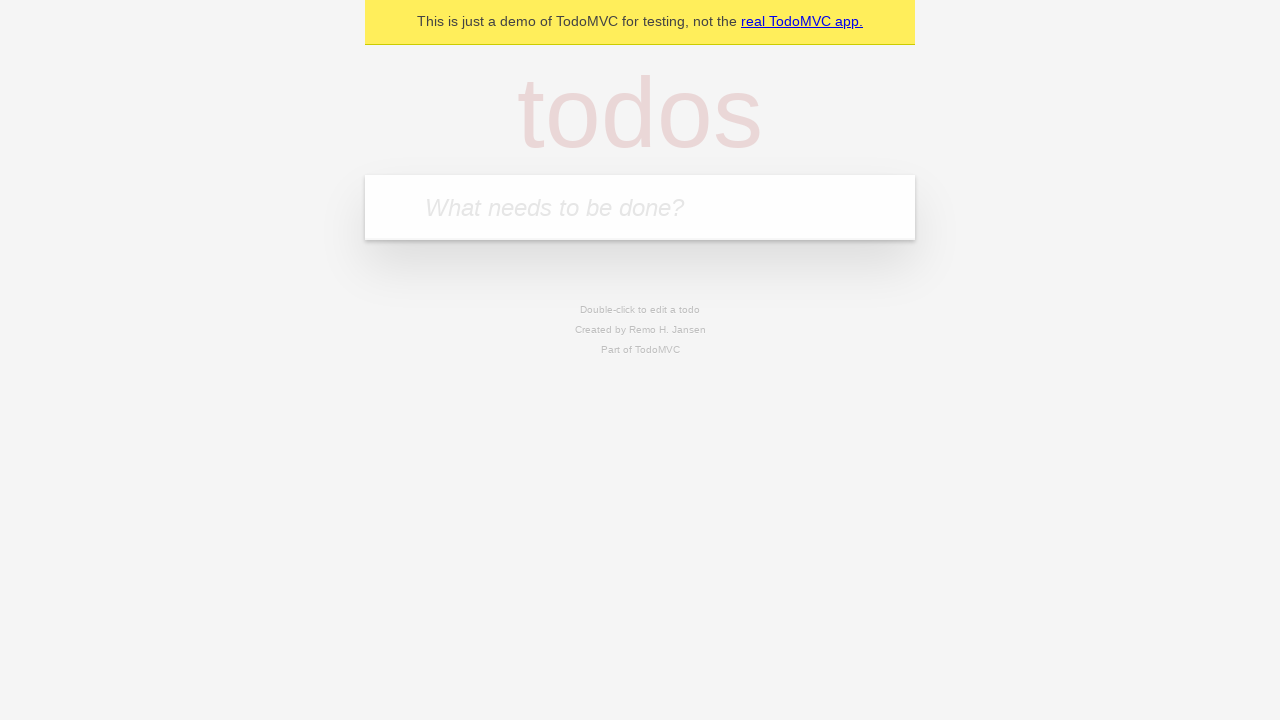

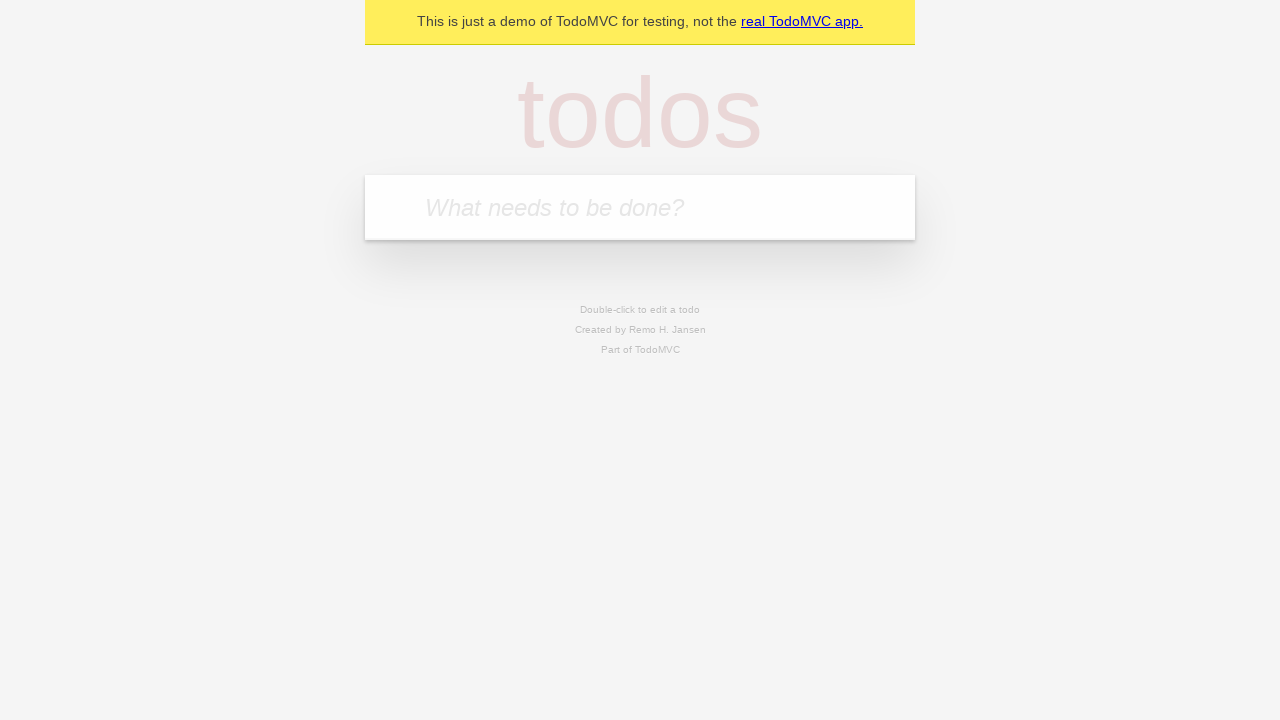